Tests checkbox component functionality by clicking associated labels and verifying the checkbox state changes accordingly

Starting URL: https://tamagui.dev/docs/components/checkbox

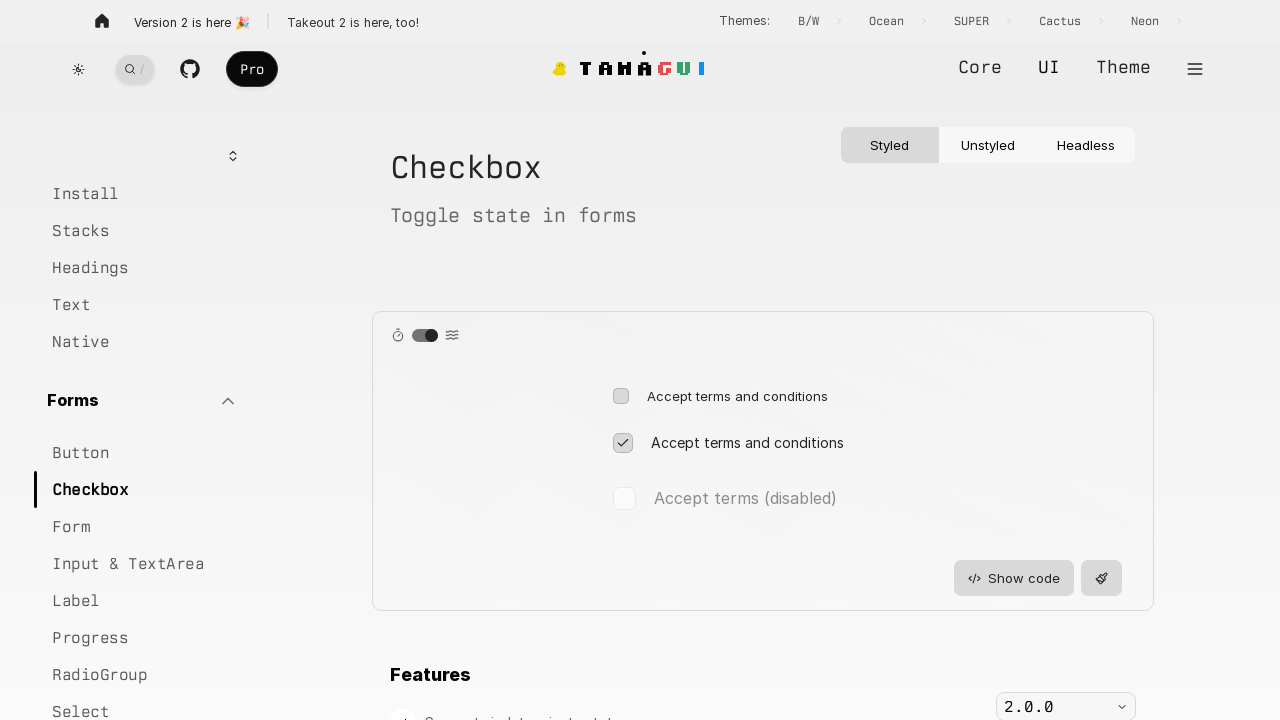

Demo container loaded
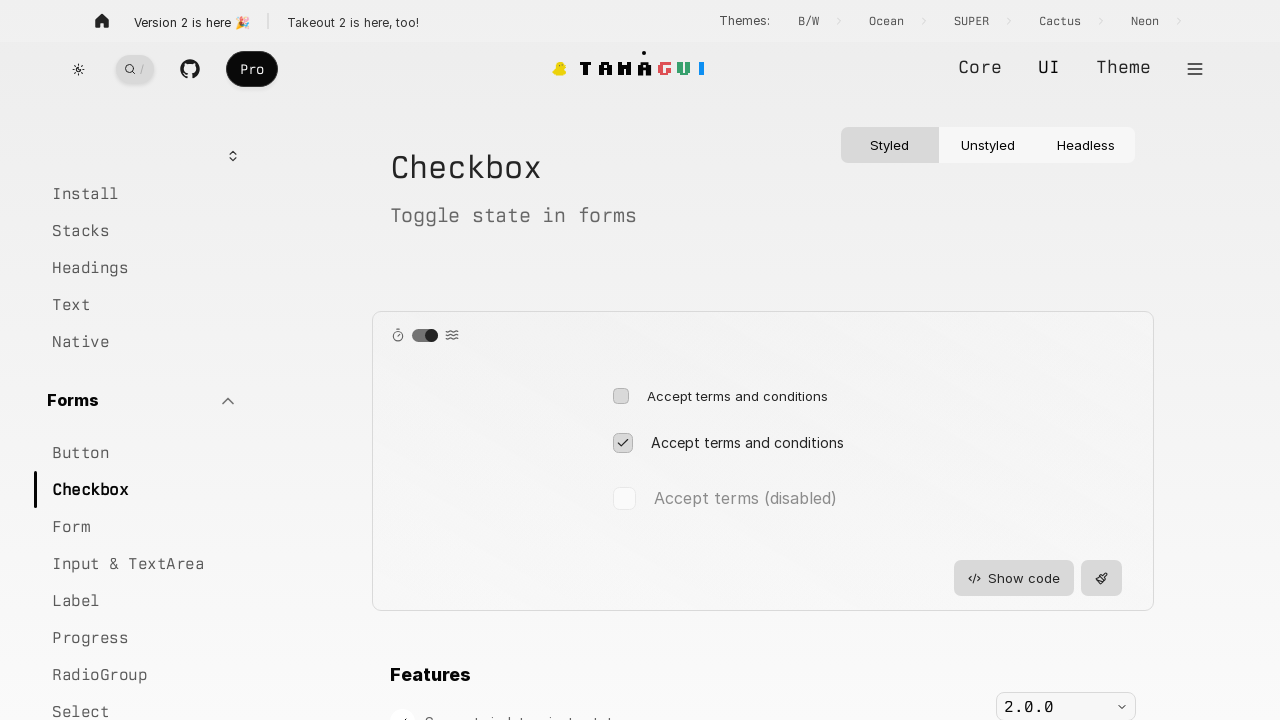

Verified checkbox-3 is initially unchecked
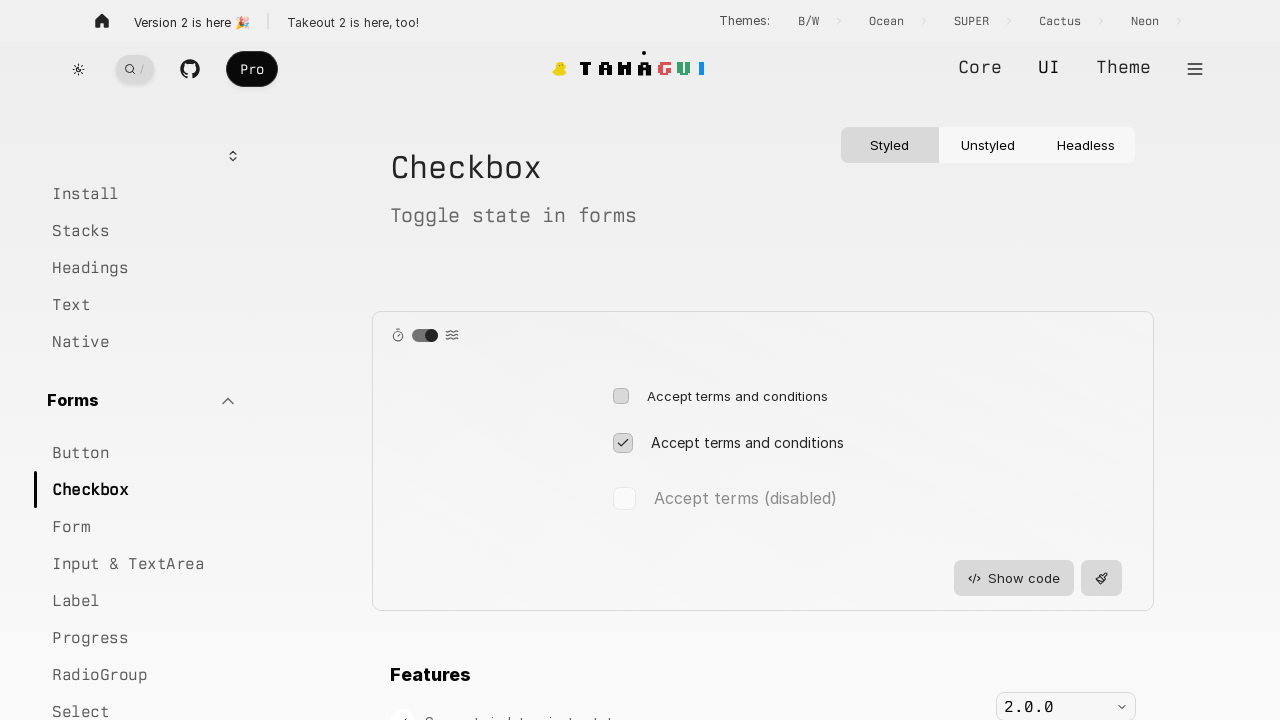

Clicked label for checkbox-3 at (737, 396) on label[for="checkbox-3"]
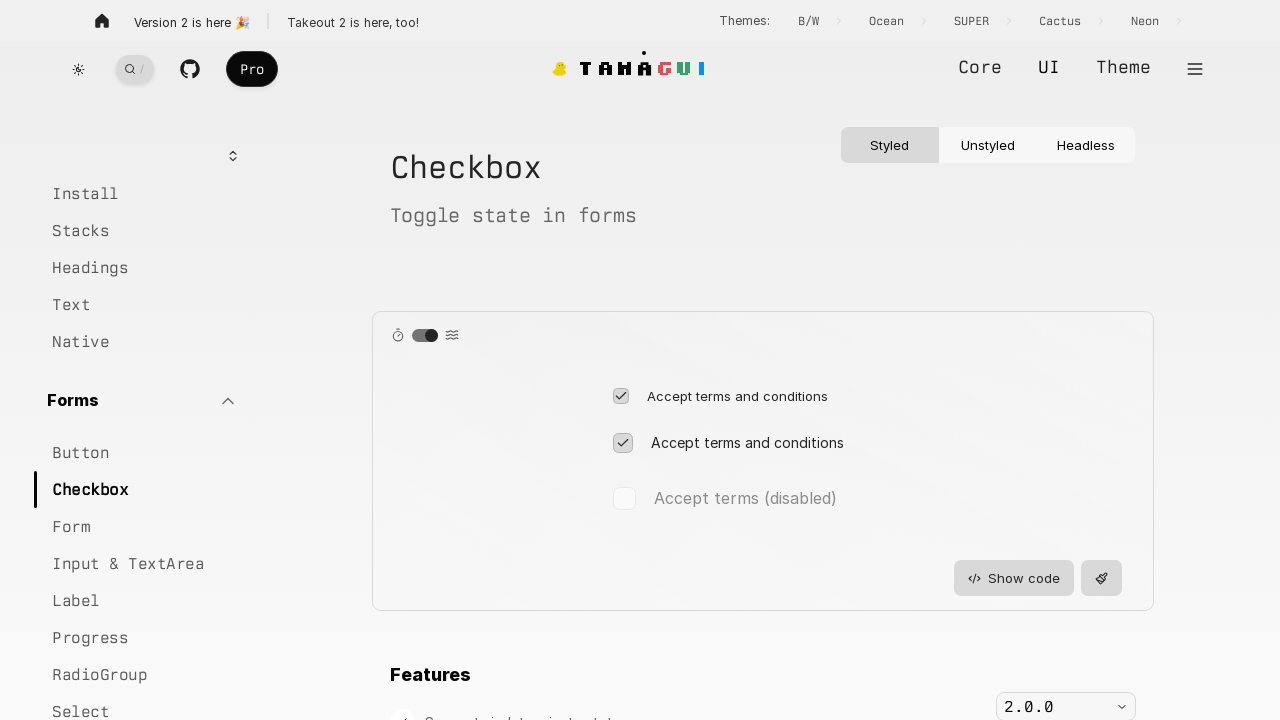

Verified checkbox-3 is now checked
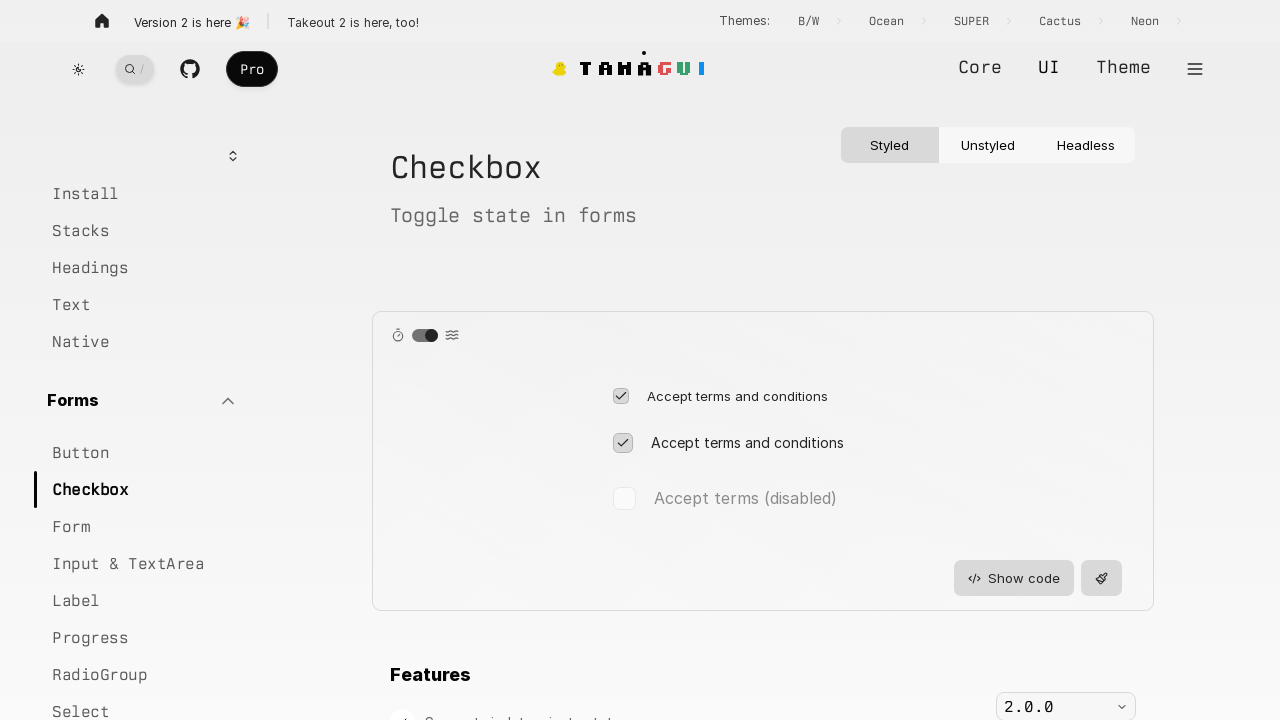

Verified checkbox-4 is initially checked
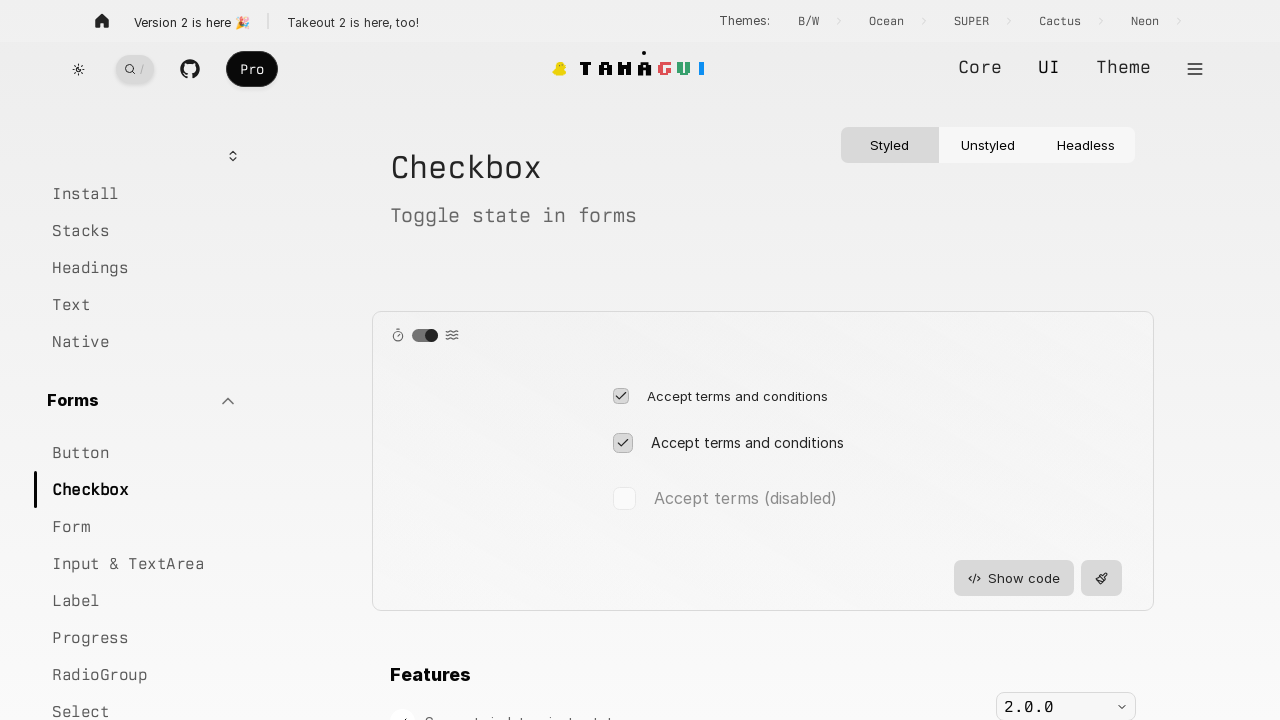

Clicked label for checkbox-4 at (747, 443) on label[for="checkbox-4"]
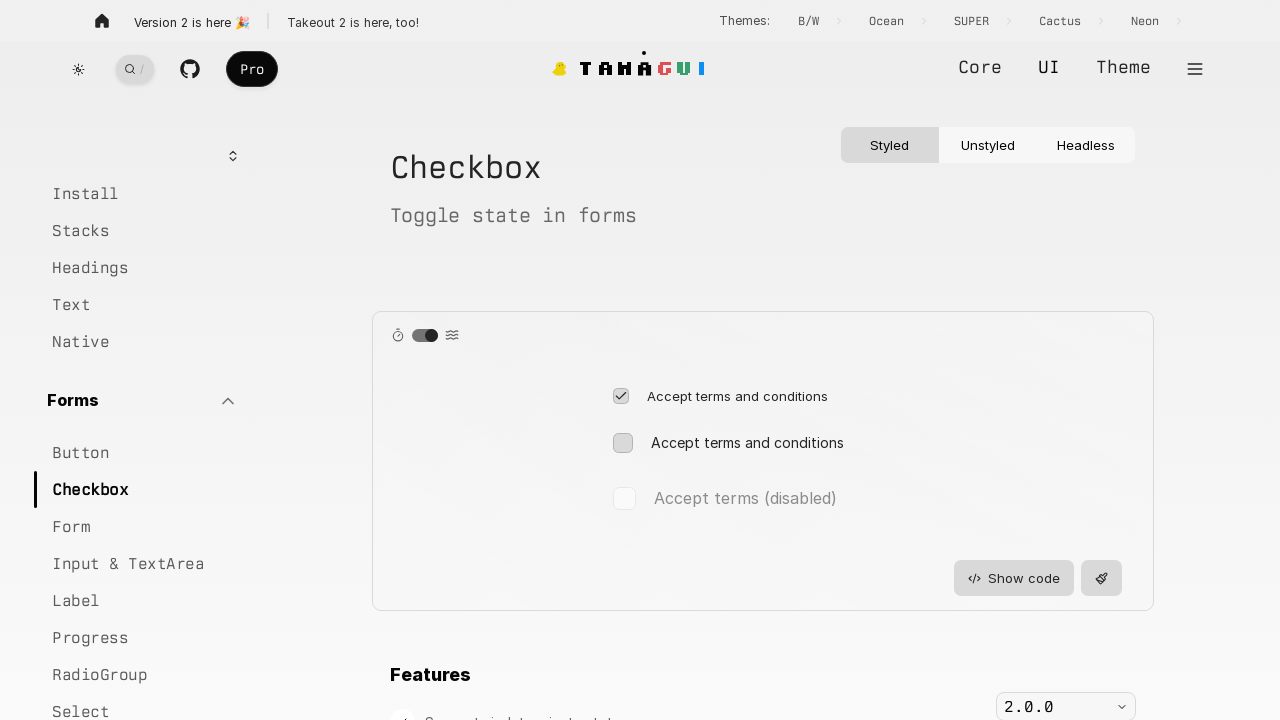

Verified checkbox-4 is now unchecked
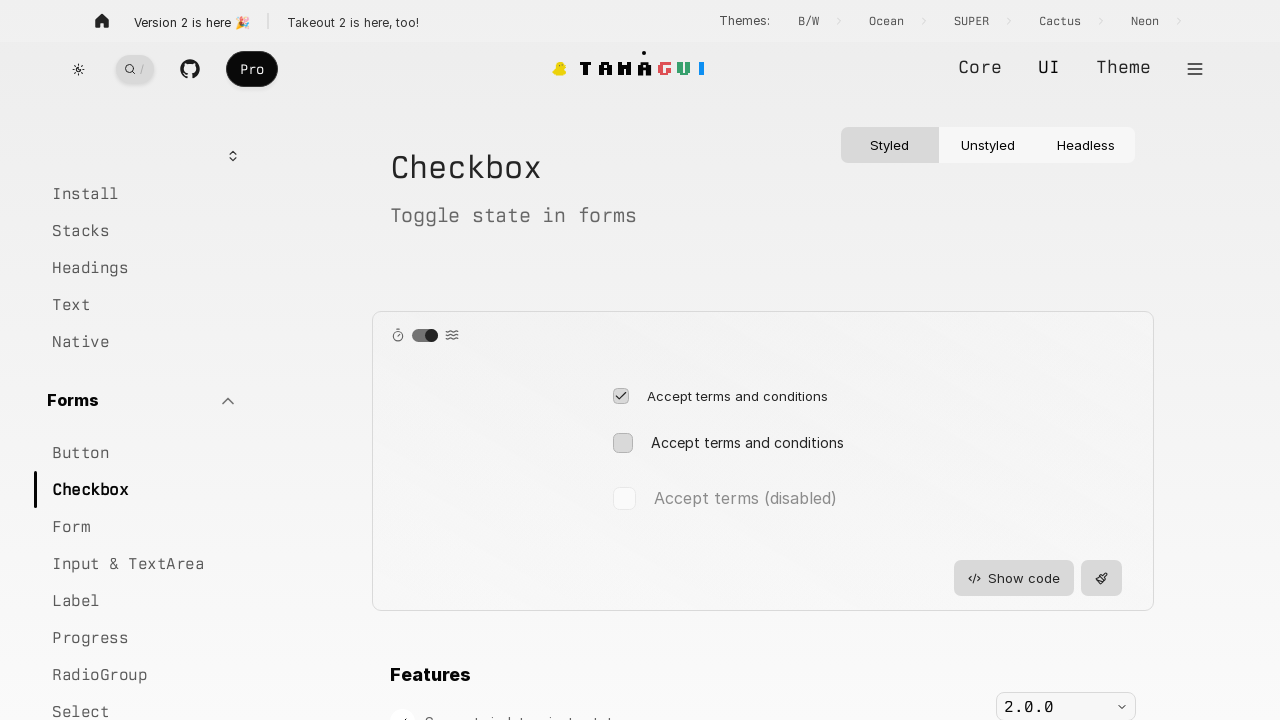

Clicked checkbox-3 to reset to original state at (620, 396) on #checkbox-3
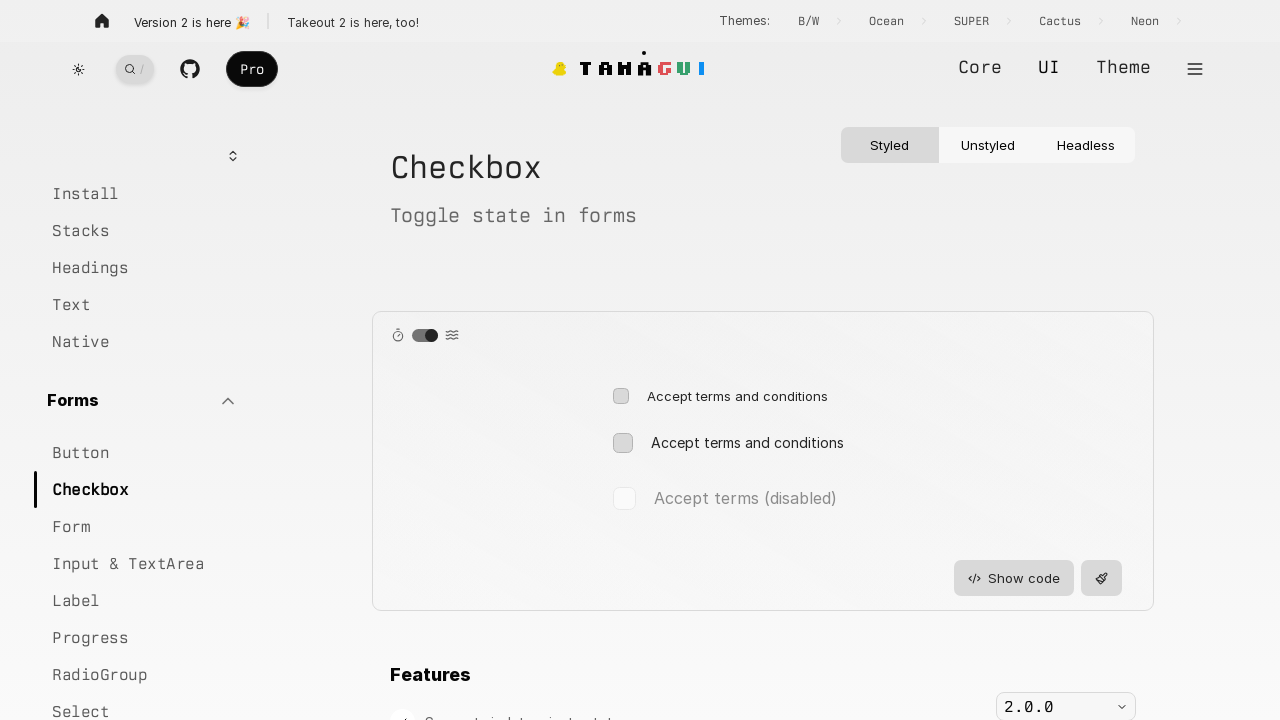

Clicked checkbox-4 to reset to original state at (622, 443) on #checkbox-4
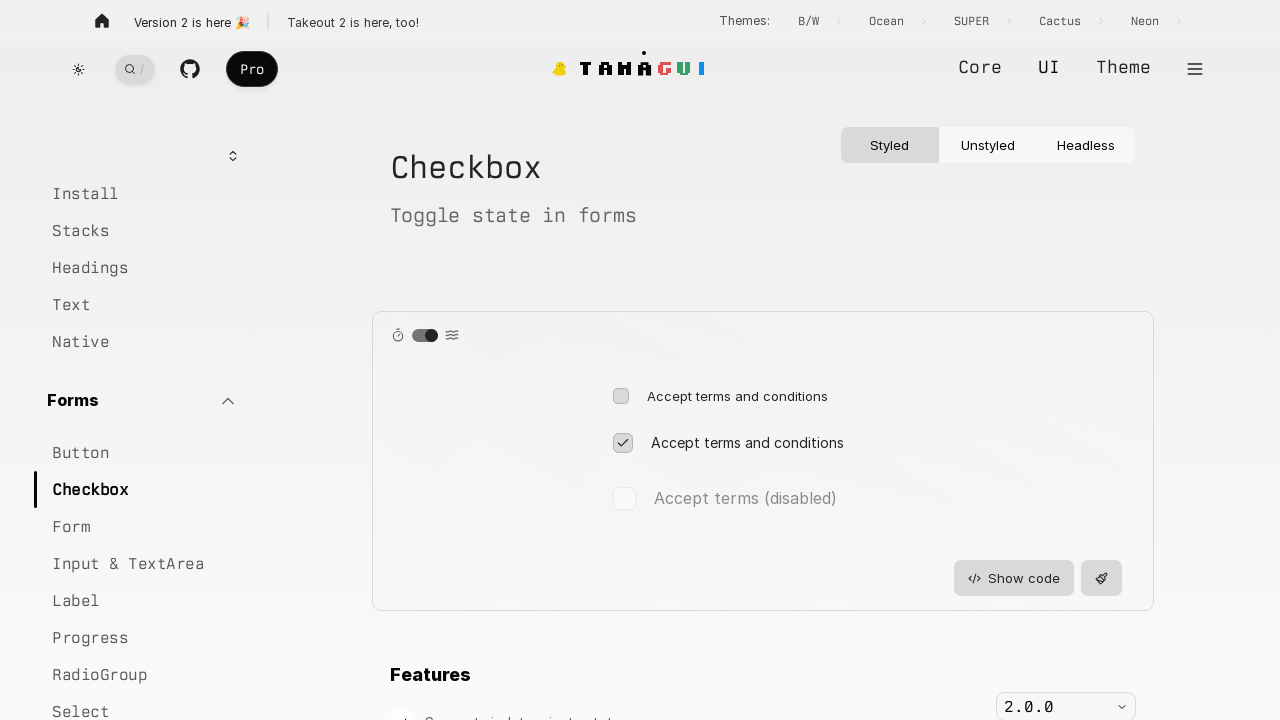

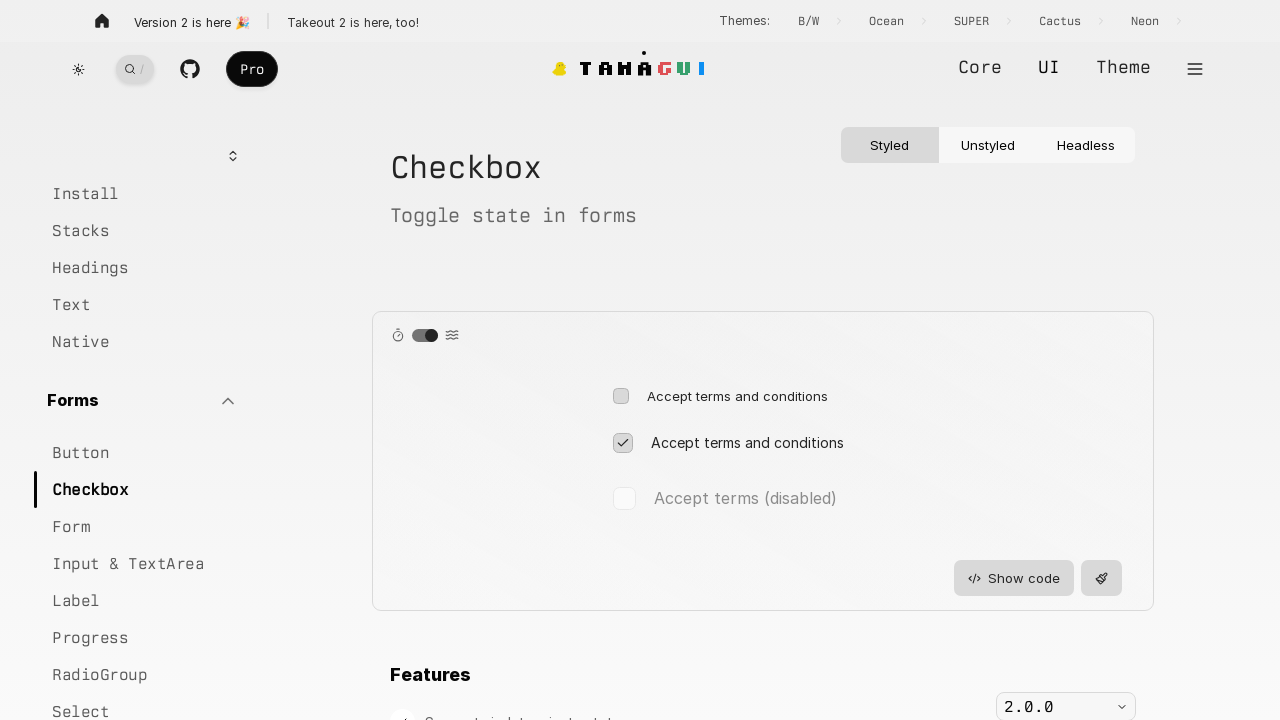